Navigates to a GitHub Pages personal website and waits for the page to load

Starting URL: https://rupeshsahu.github.io/

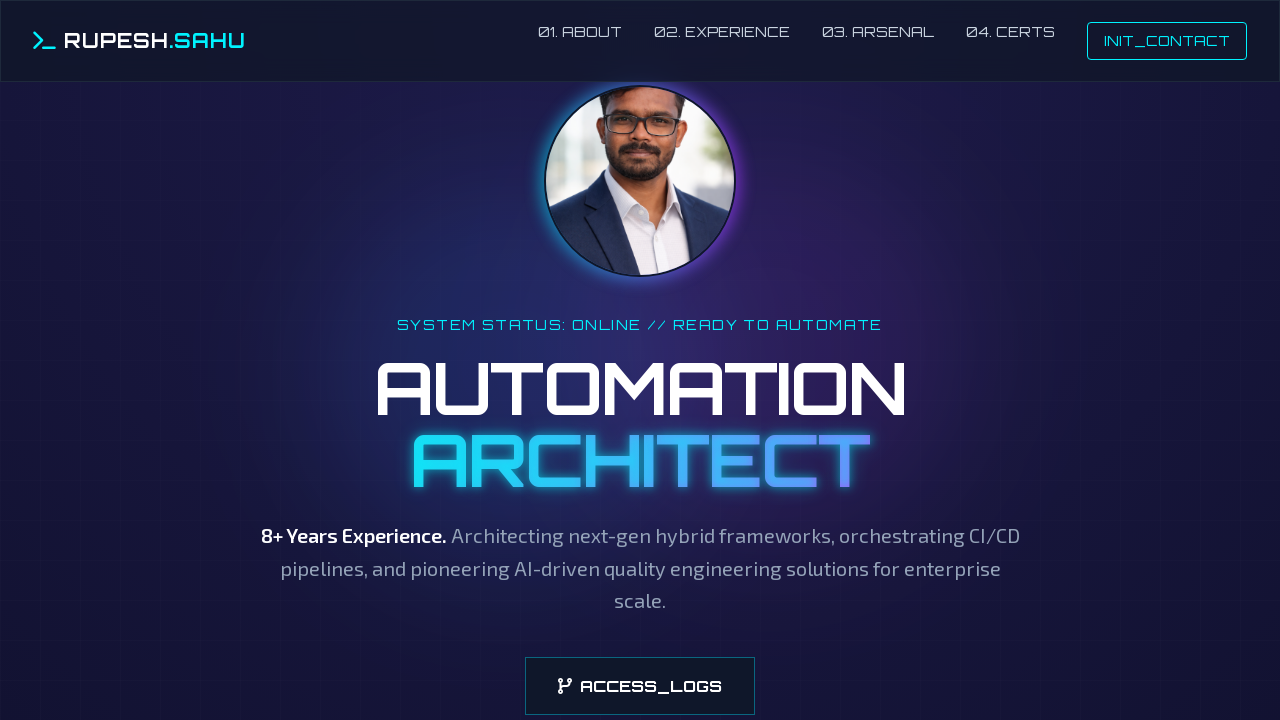

Waited for page to reach networkidle state
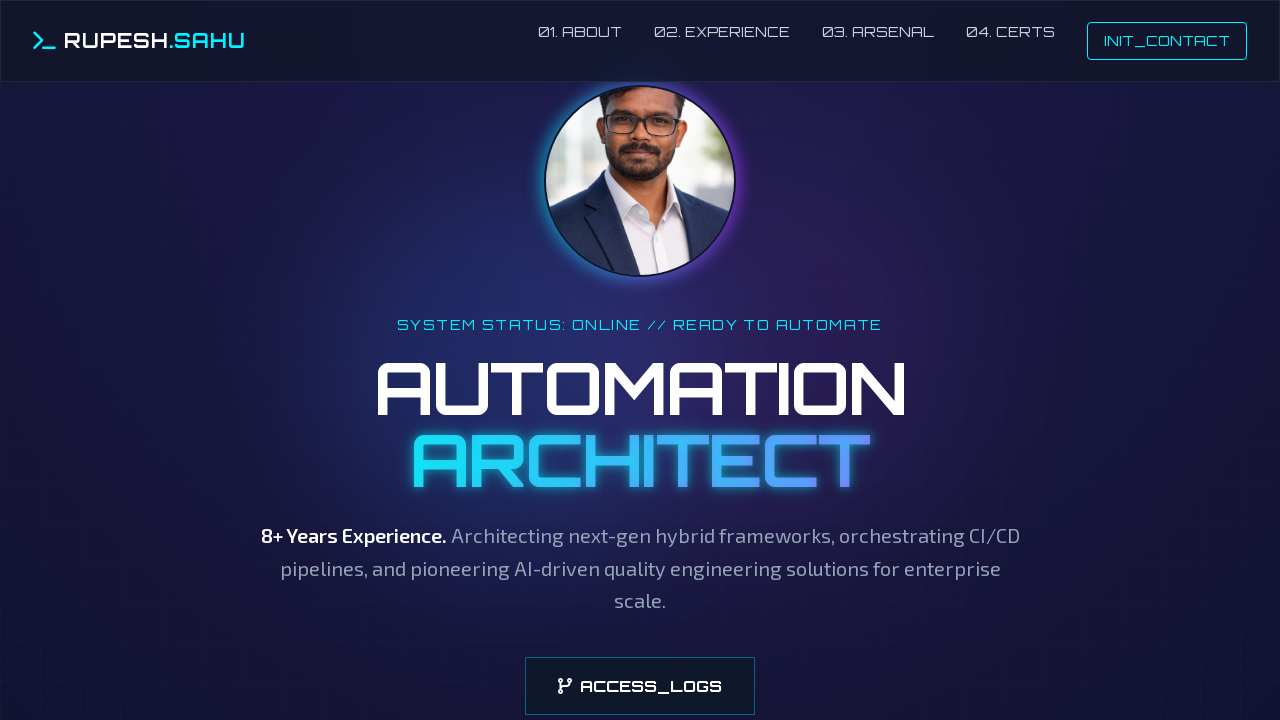

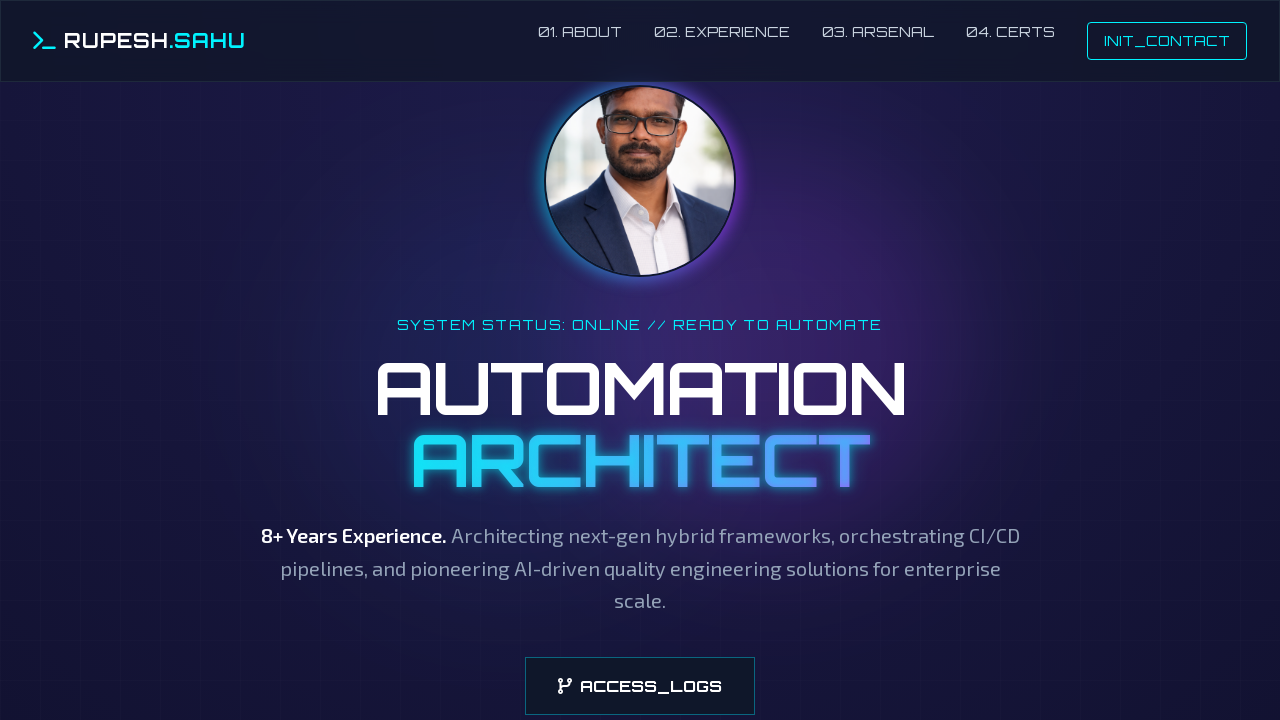